Tests a mortgage calculator by searching for it, configuring loan parameters (amount, term, interest rate), calculating results, and submitting a contact form to receive an offer.

Starting URL: https://www.supermarker.themarker.com/

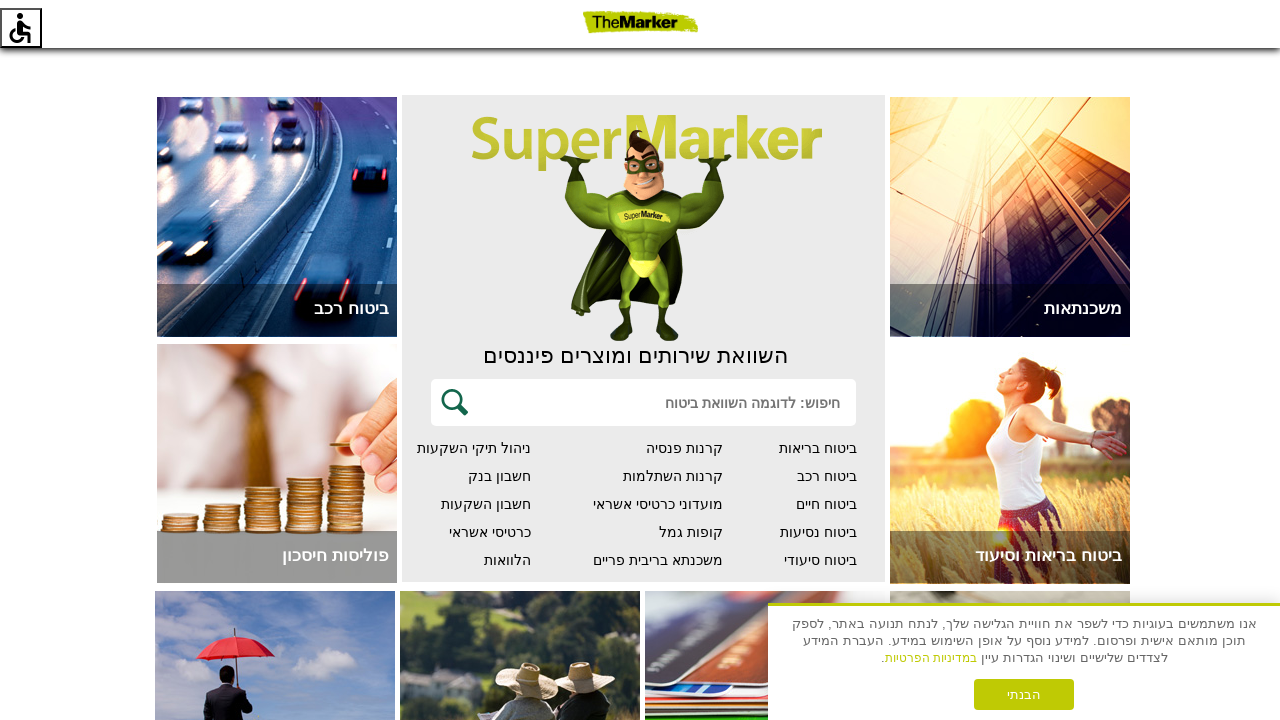

Filled search field with 'מחשבון' to search for mortgage calculator on #txtSearch
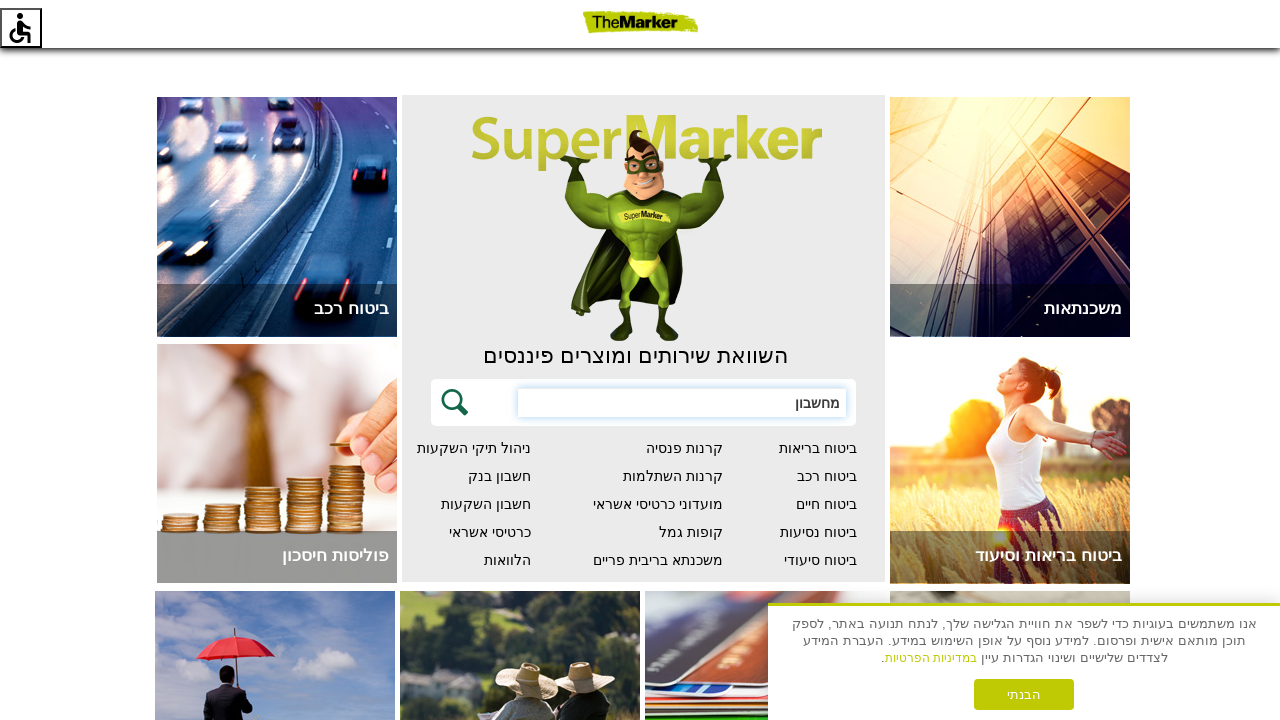

Search suggestions dropdown appeared
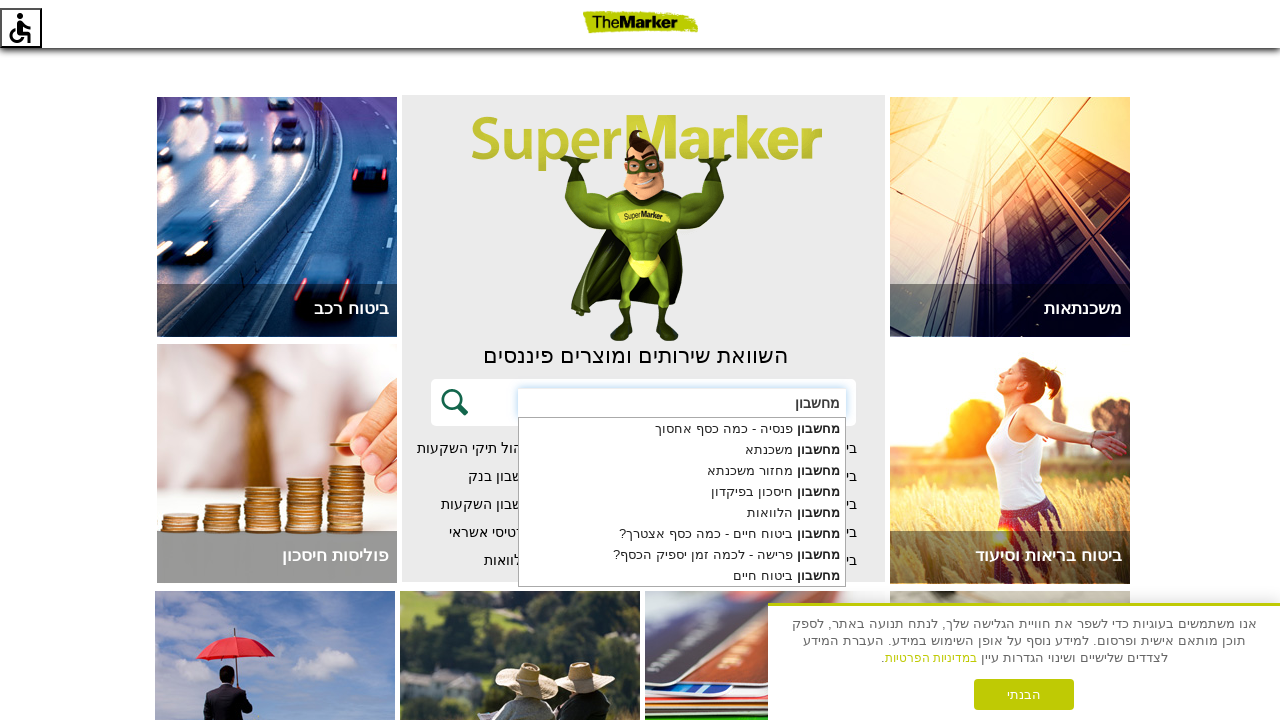

Clicked on the second search result to select mortgage calculator at (682, 450) on xpath=//ul[@id='ui-id-1']//li[@class='ui-menu-item'] >> nth=1
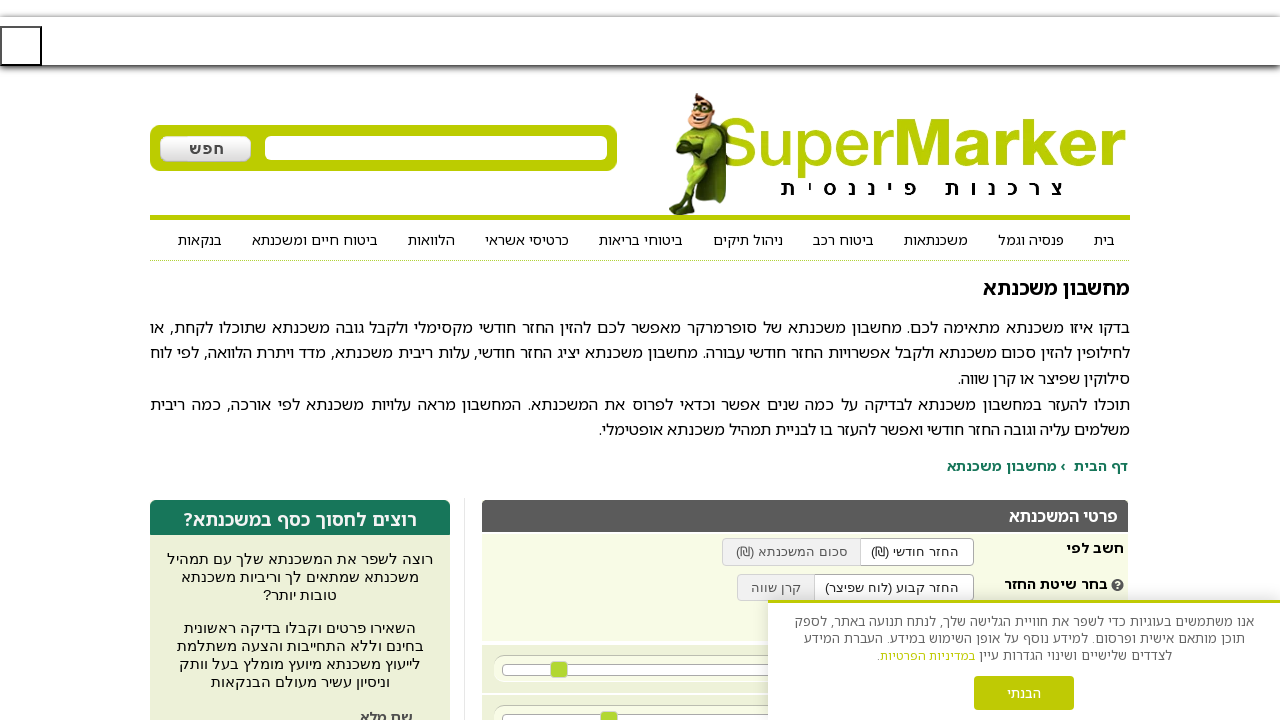

Selected first calculation type option at (915, 552) on xpath=//*[@id='rblSelectCalcType']/label[1]/span
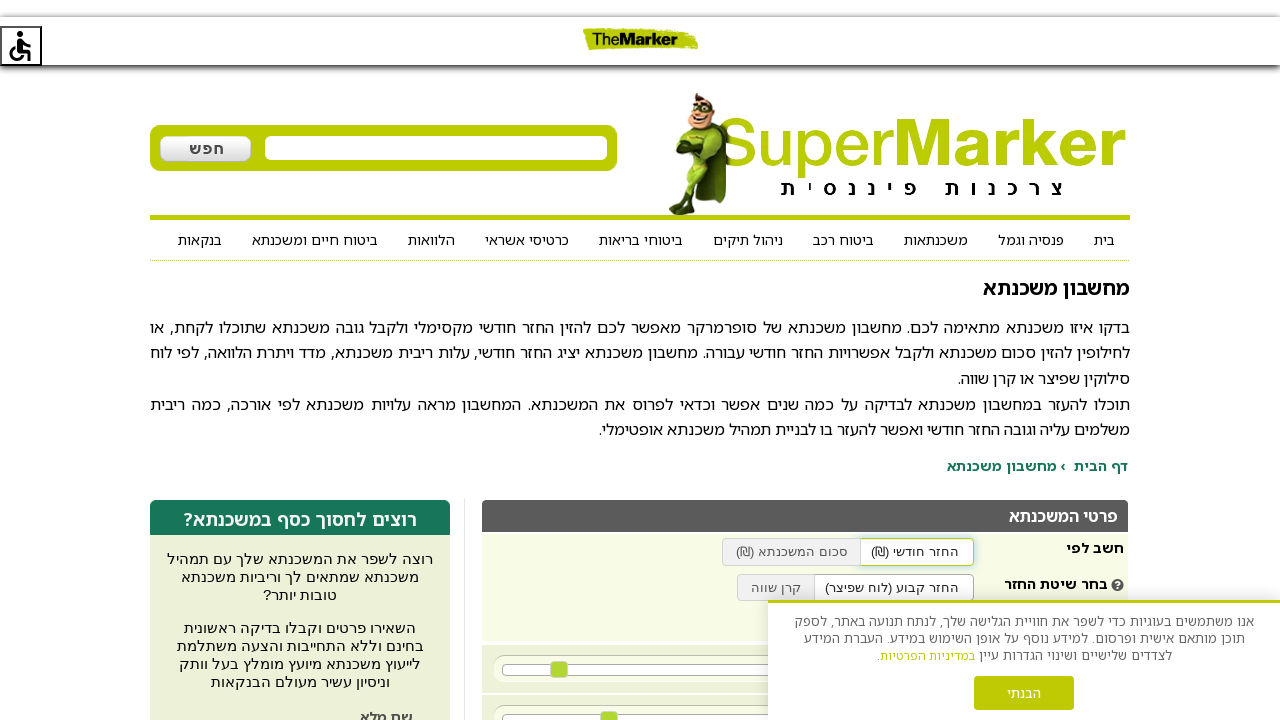

Scrolled to info image element
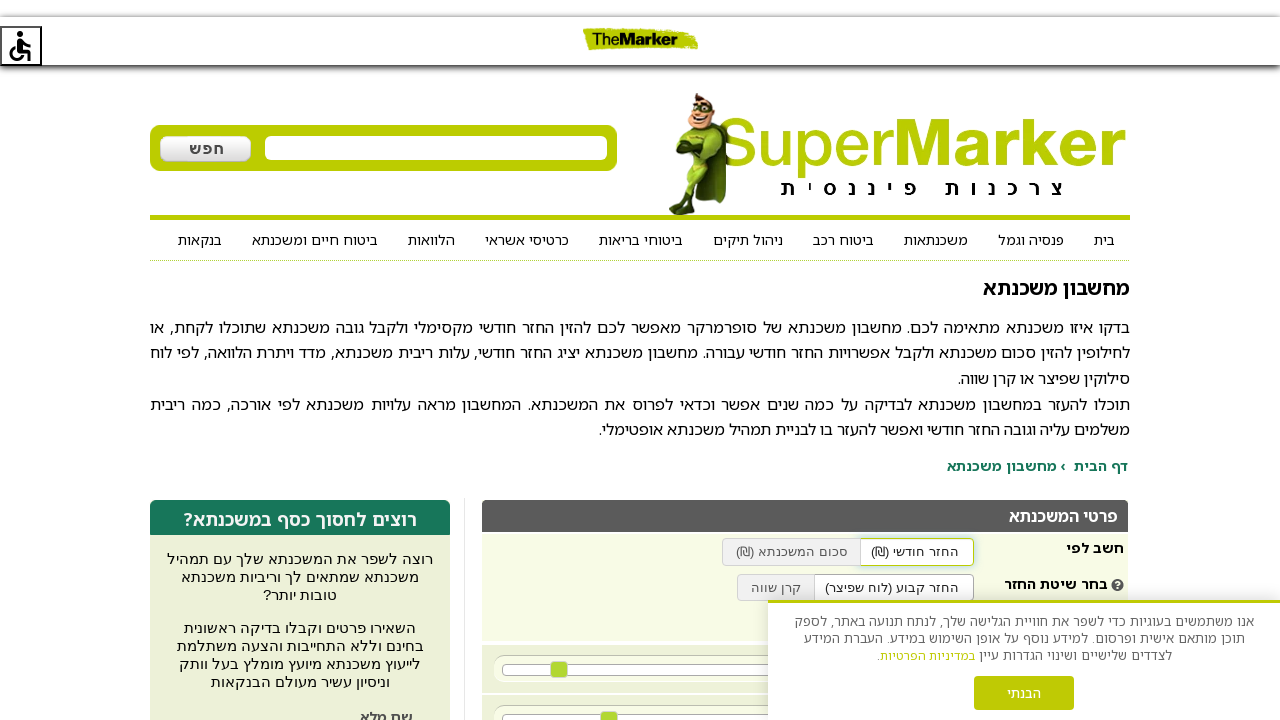

Hovered over info image to display tooltip at (1118, 585) on xpath=//*[@id='mortgageCalculatorType']/tbody/tr[3]/td[1]/img
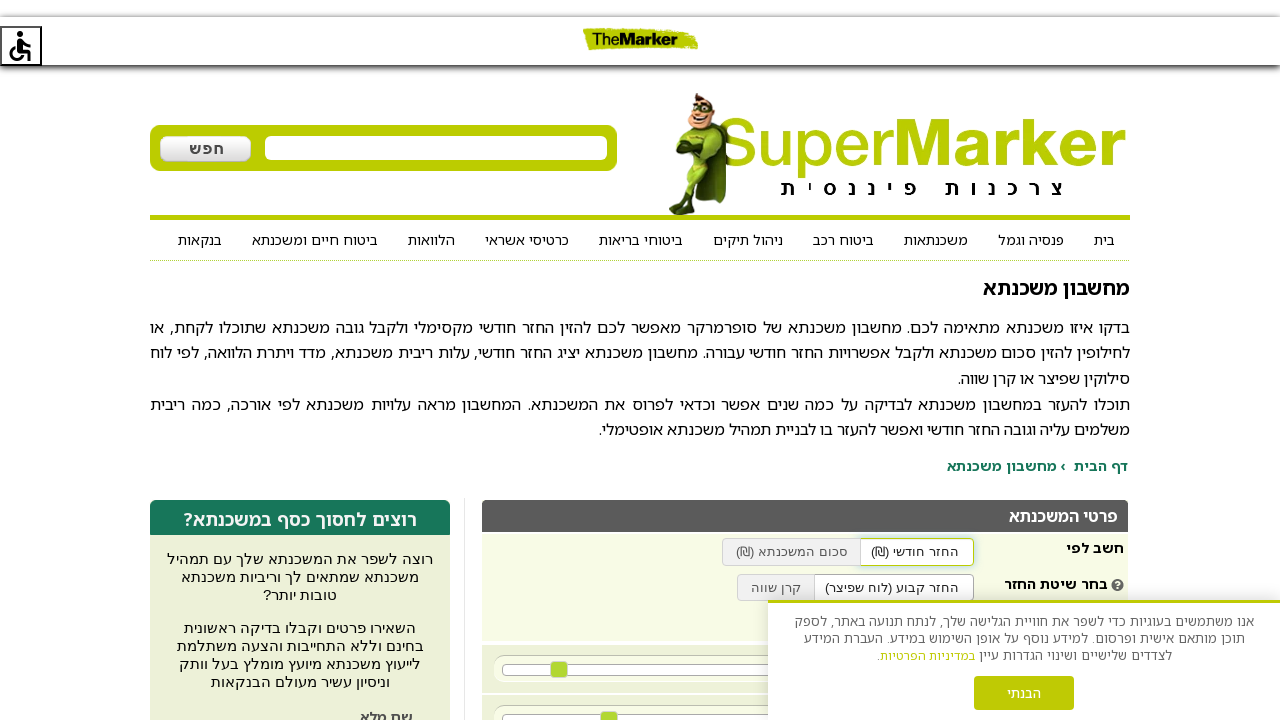

Selected second keren option at (776, 587) on xpath=//*[@id='rblSelectKeren']/label[2]/span
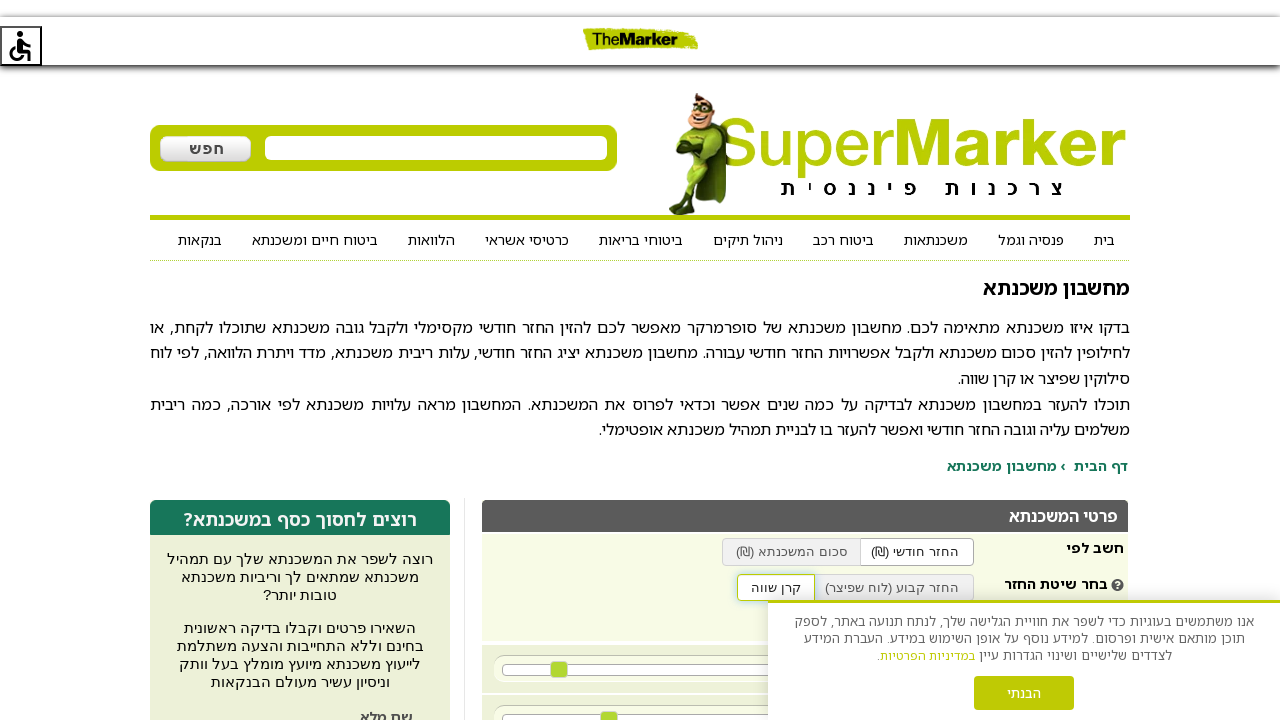

Selected first madad option at (925, 360) on xpath=//*[@id='rblMadad']/label[1]/span
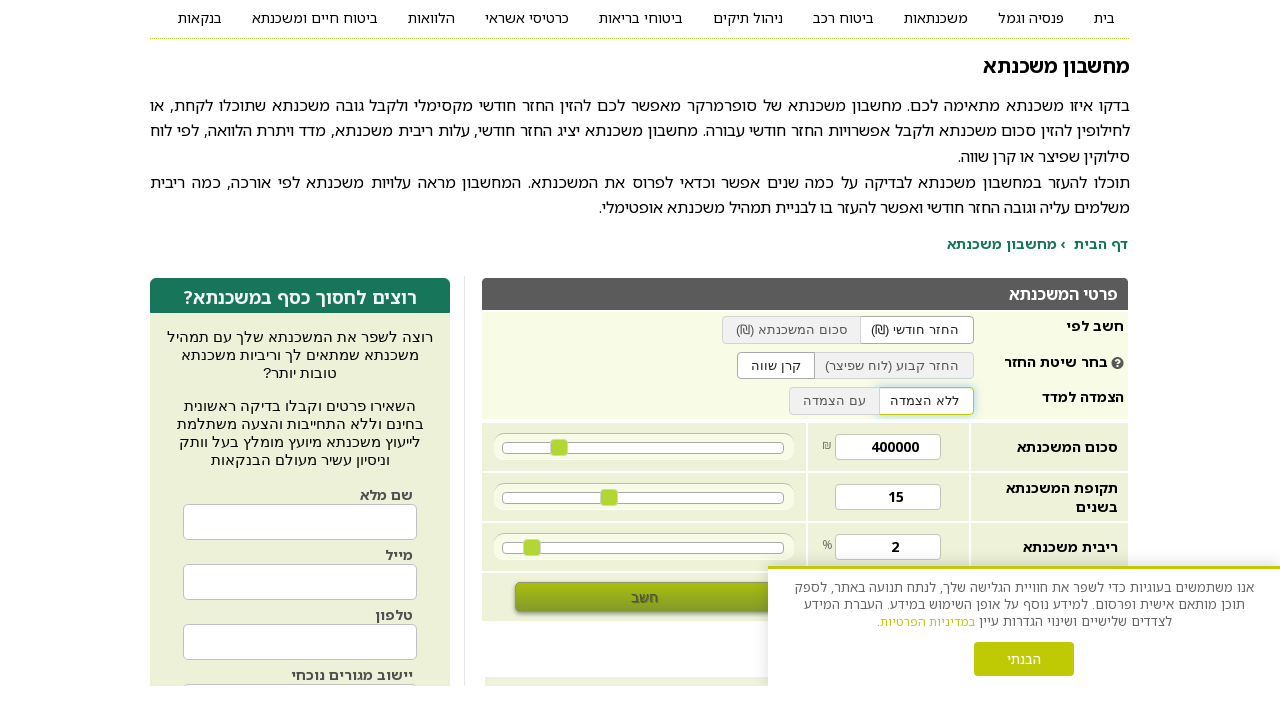

Cleared loan amount field on #txtLoanAmount
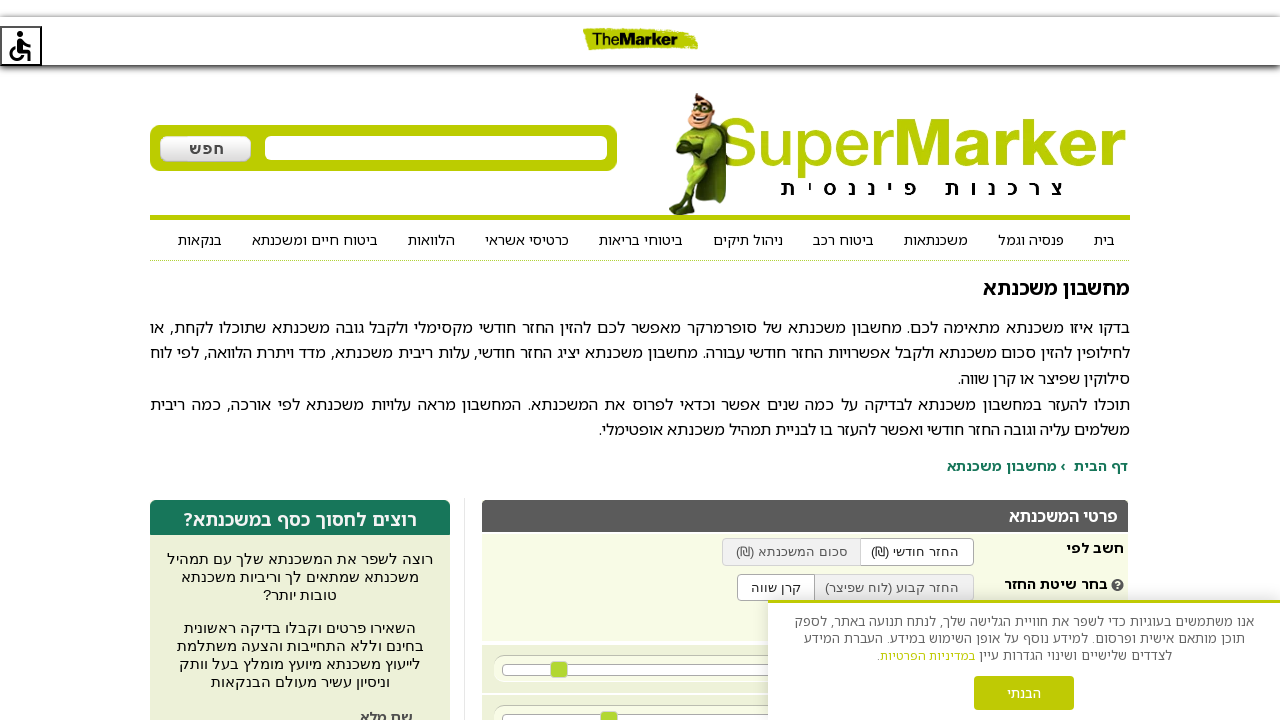

Entered loan amount of 500,000 on #txtLoanAmount
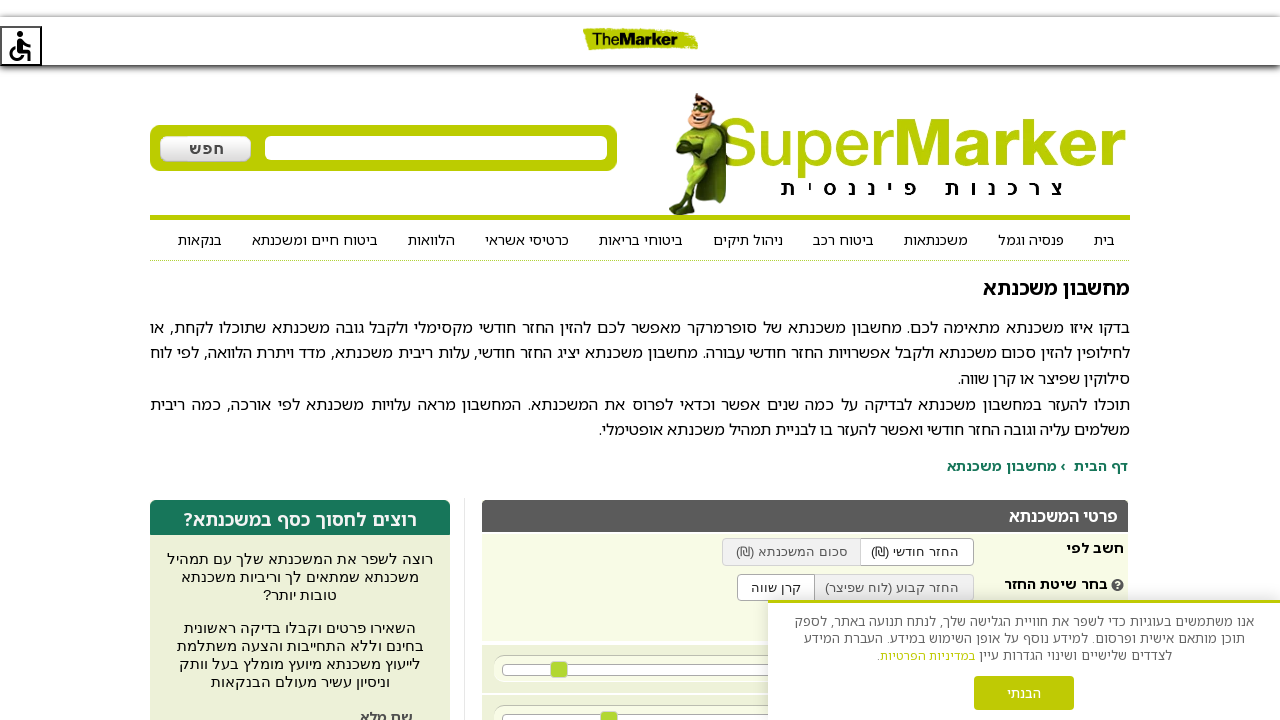

Moved mouse to slider position at (609, 720)
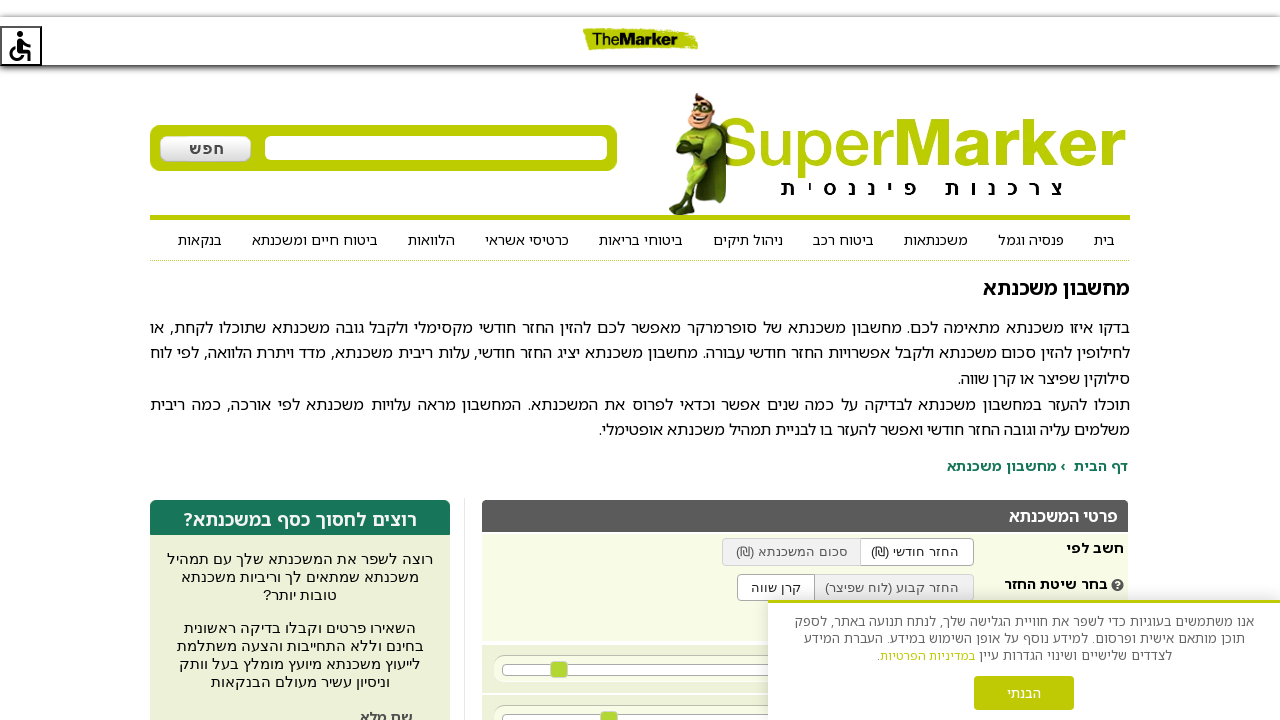

Pressed down mouse button on slider at (609, 720)
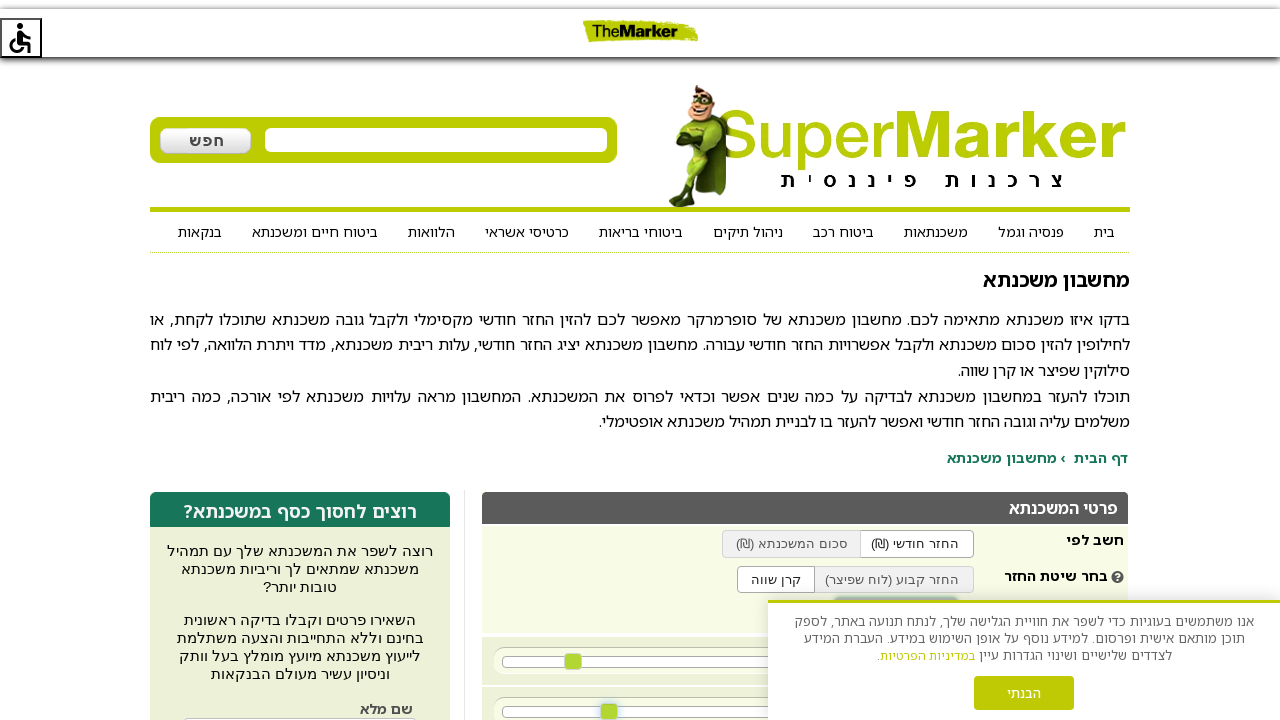

Dragged slider to set loan term to 20 years at (644, 720)
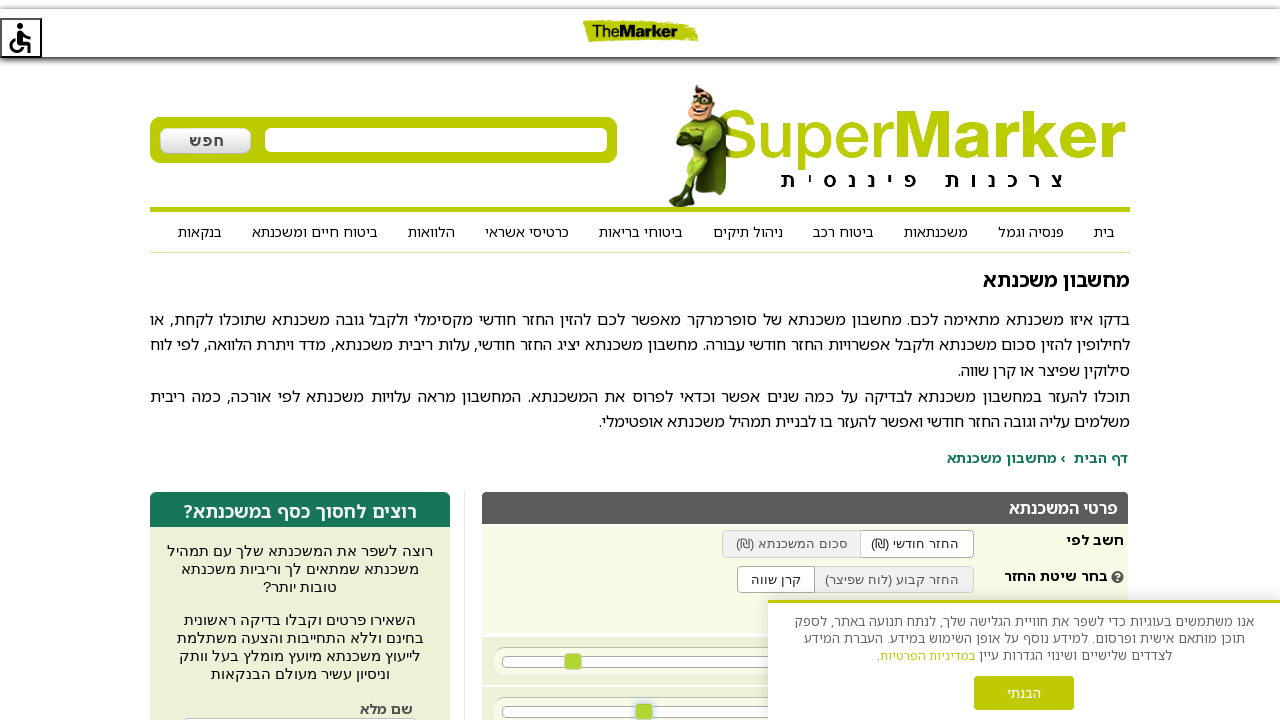

Released mouse button after dragging slider at (644, 720)
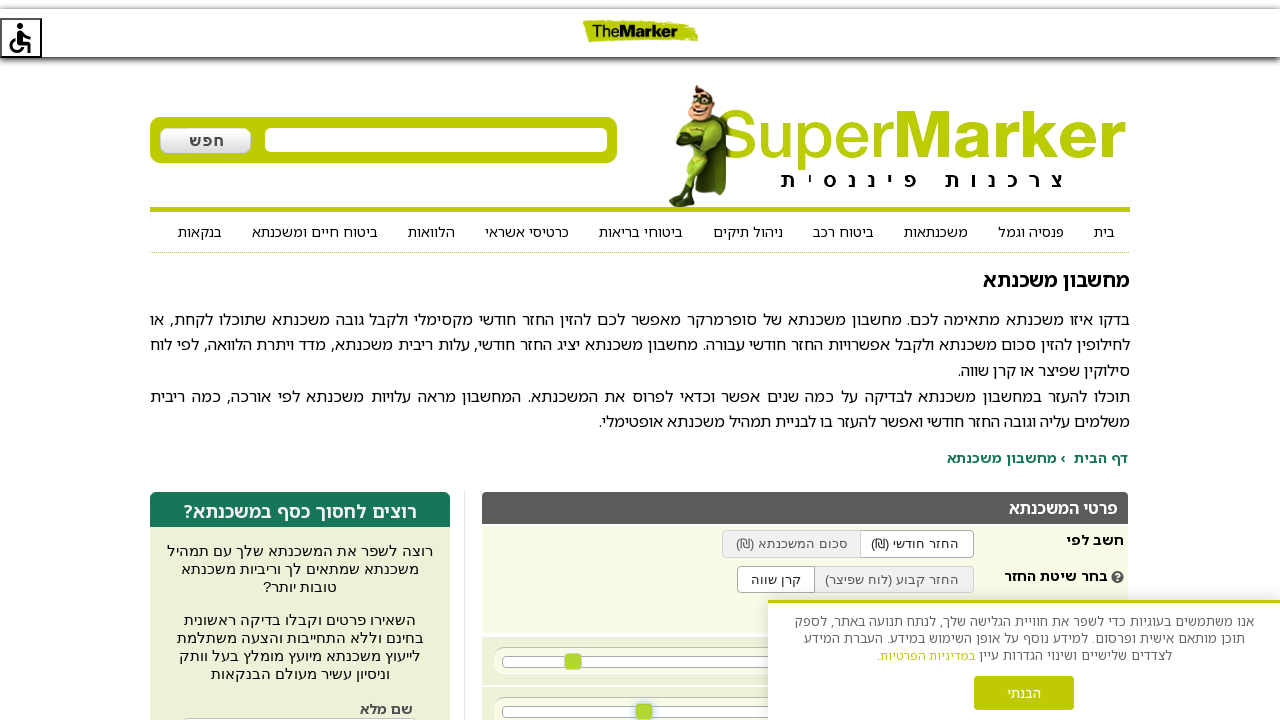

Cleared interest rate field on #txtInterest
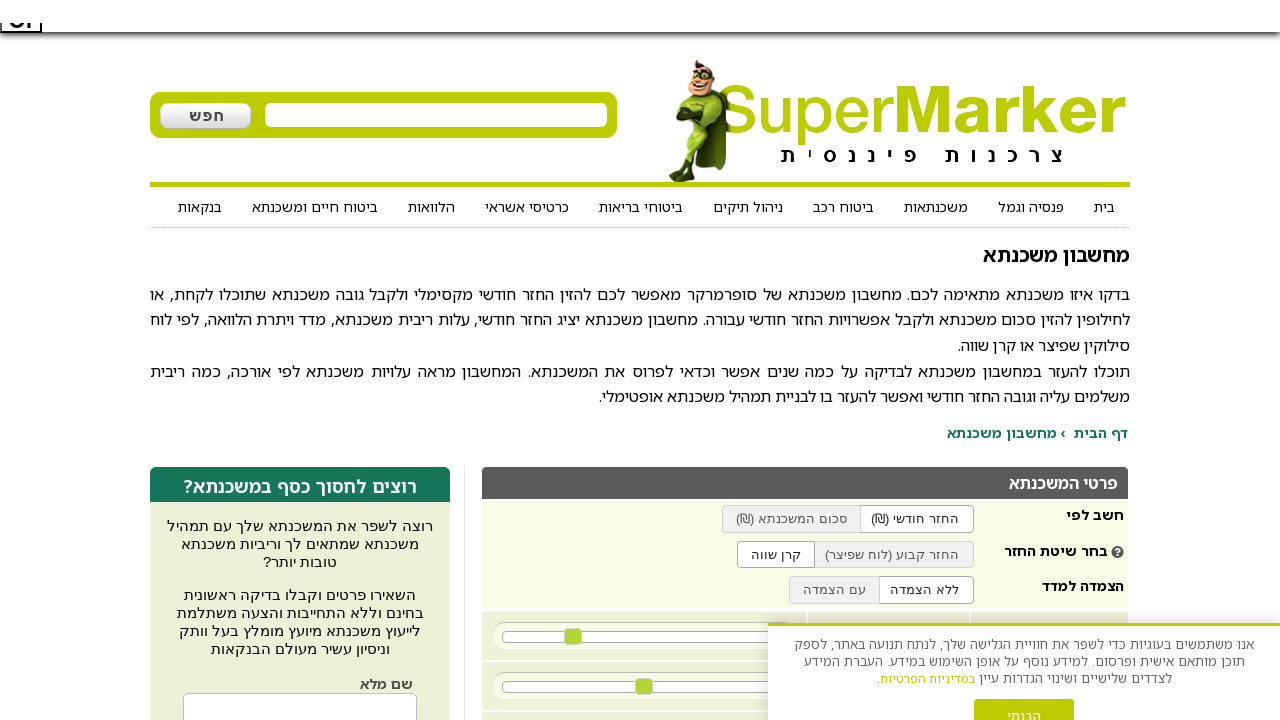

Entered interest rate of 3.75% on #txtInterest
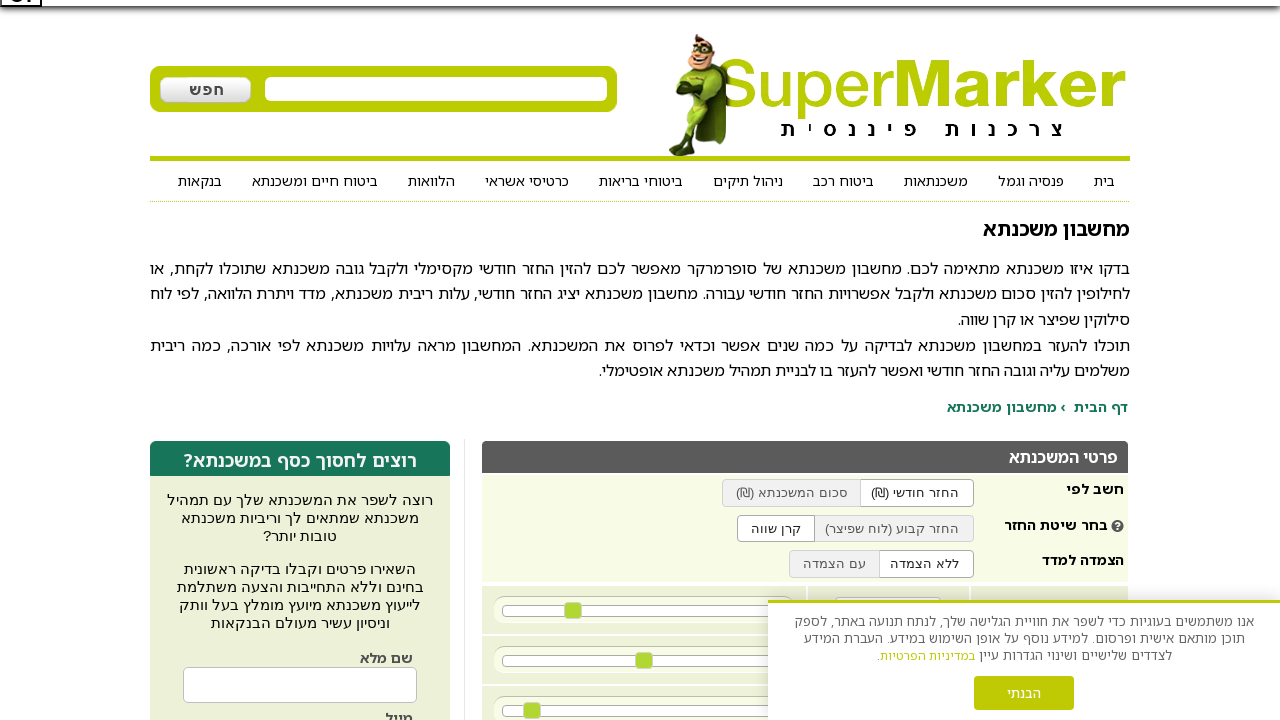

Pressed Enter to confirm interest rate on #txtInterest
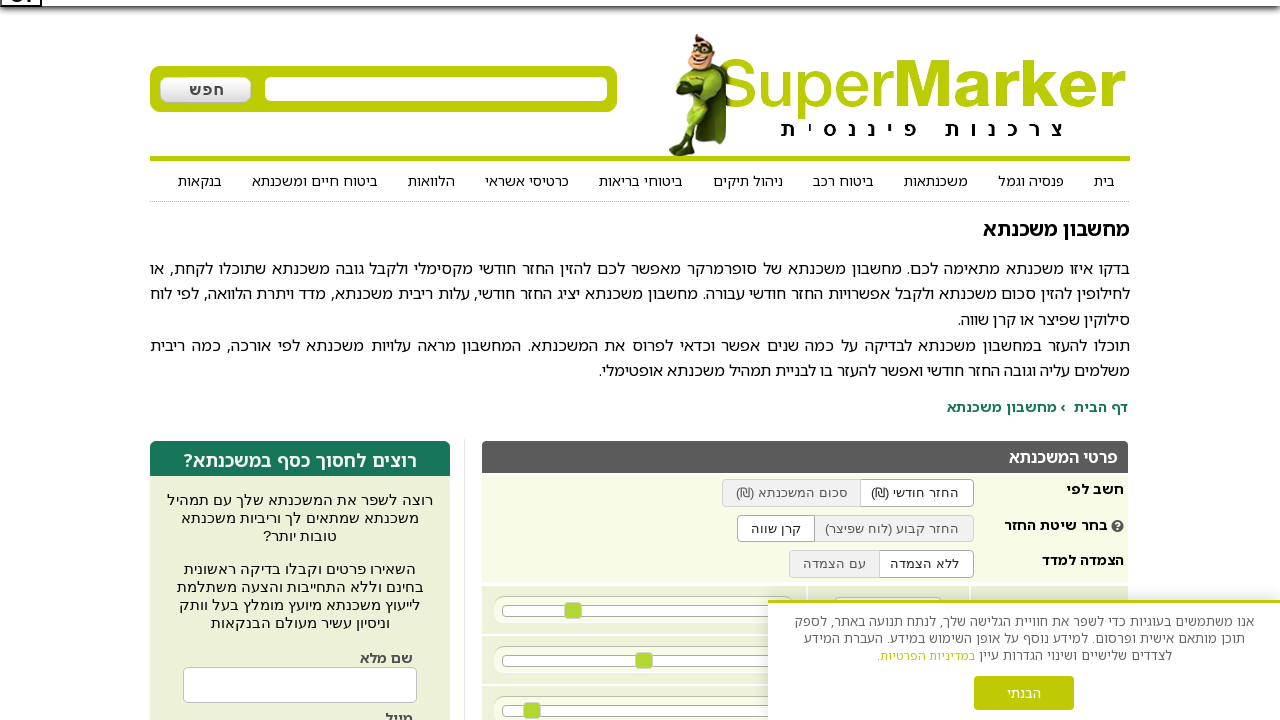

Clicked calculate button to compute mortgage results at (644, 361) on #ibCalc
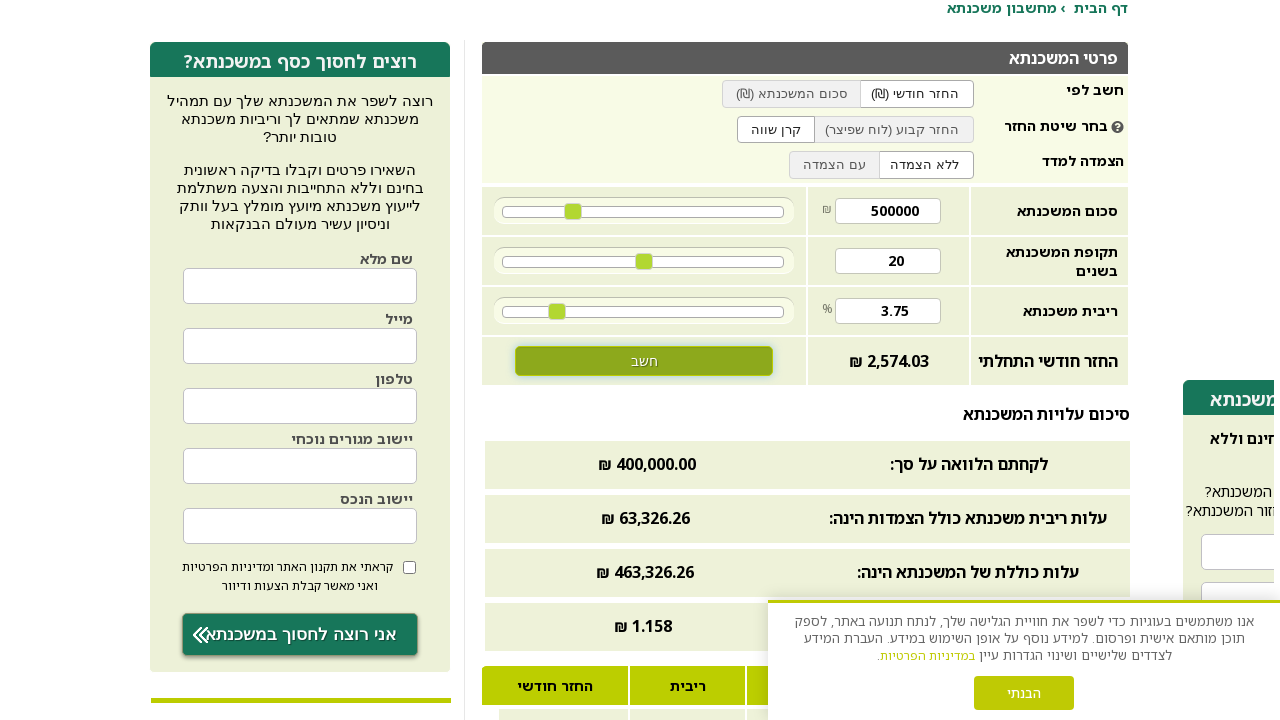

Calculation results loaded successfully
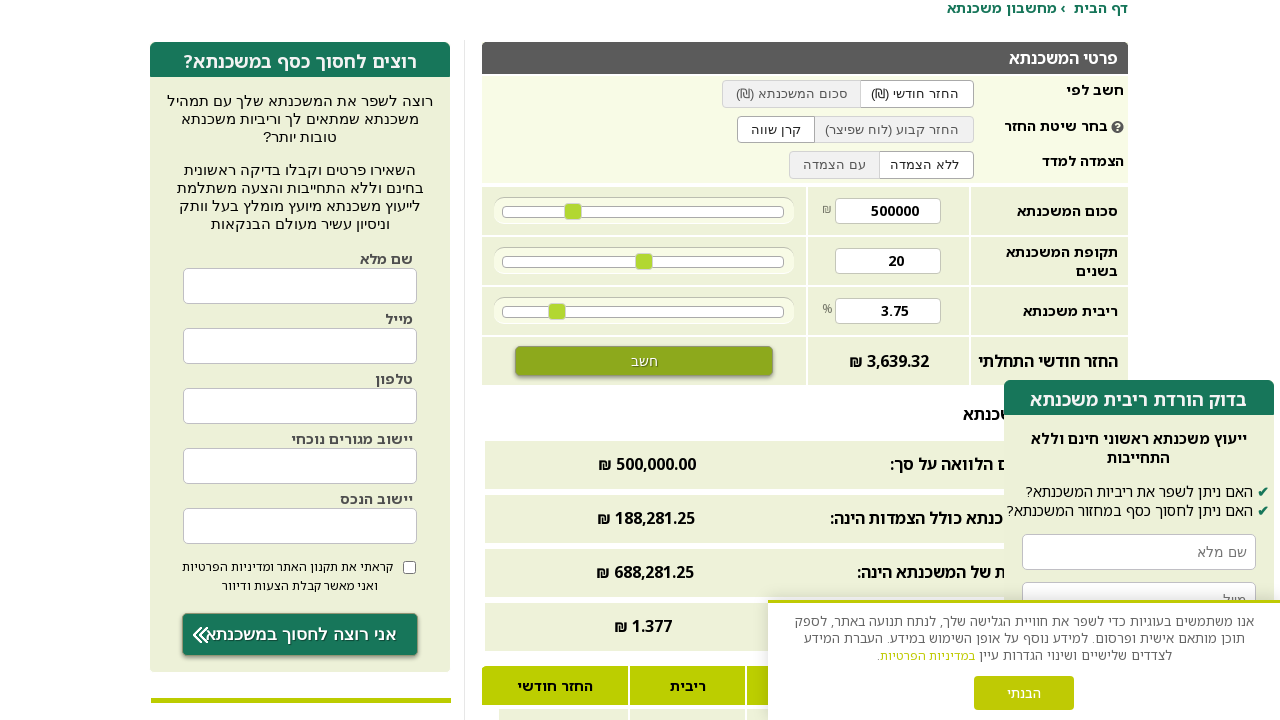

Extracted keren value: 500,000.00 ₪
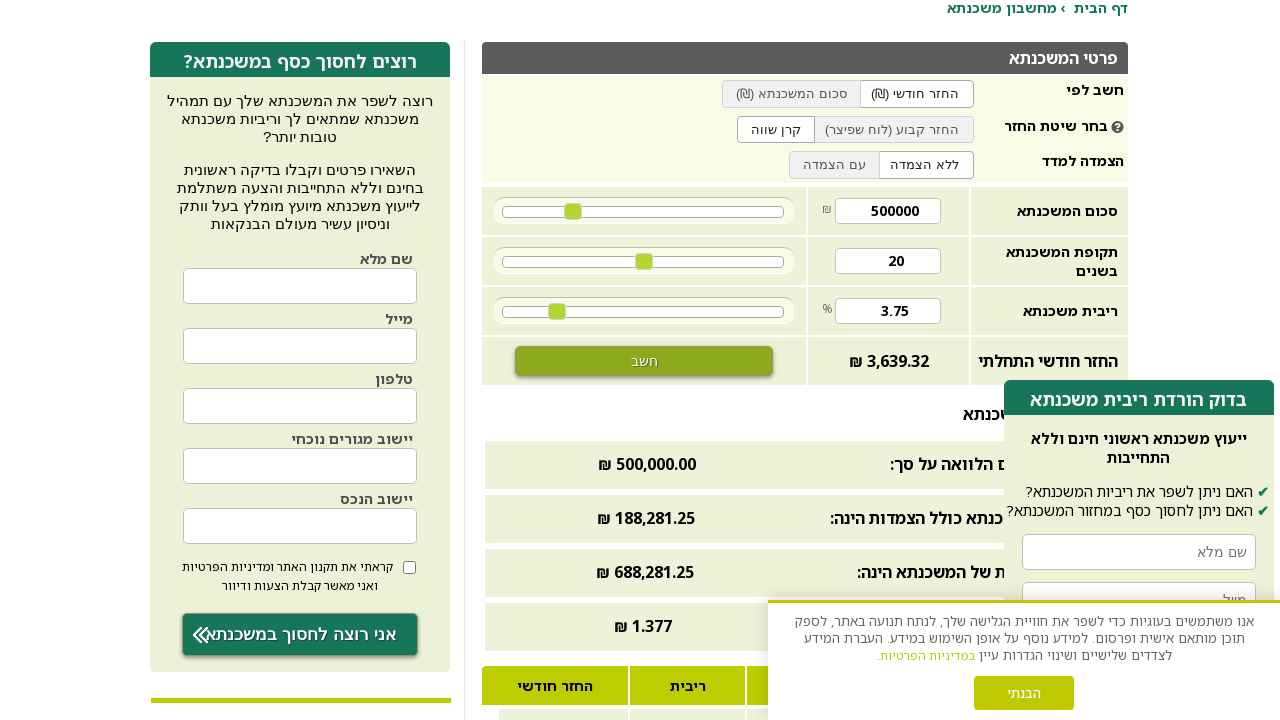

Filled email field with keren value on #txtEmail
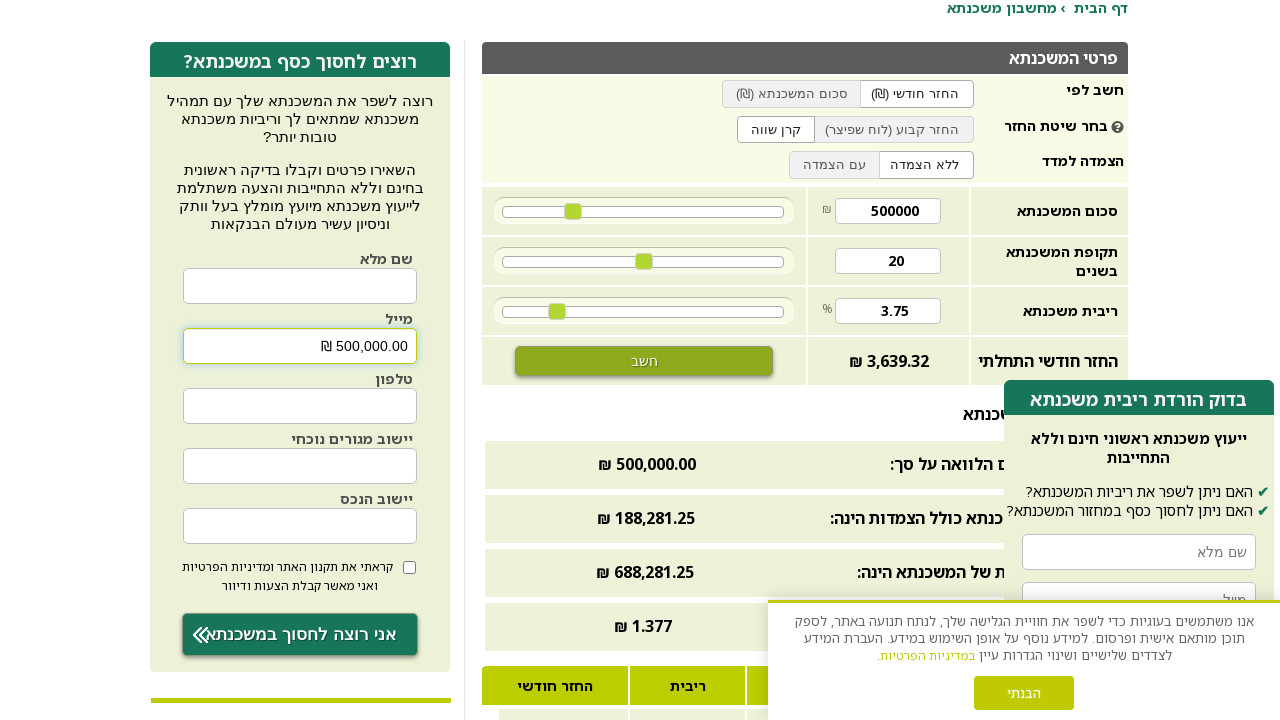

Filled first name field with 'Ninny' on #txtShemPrati
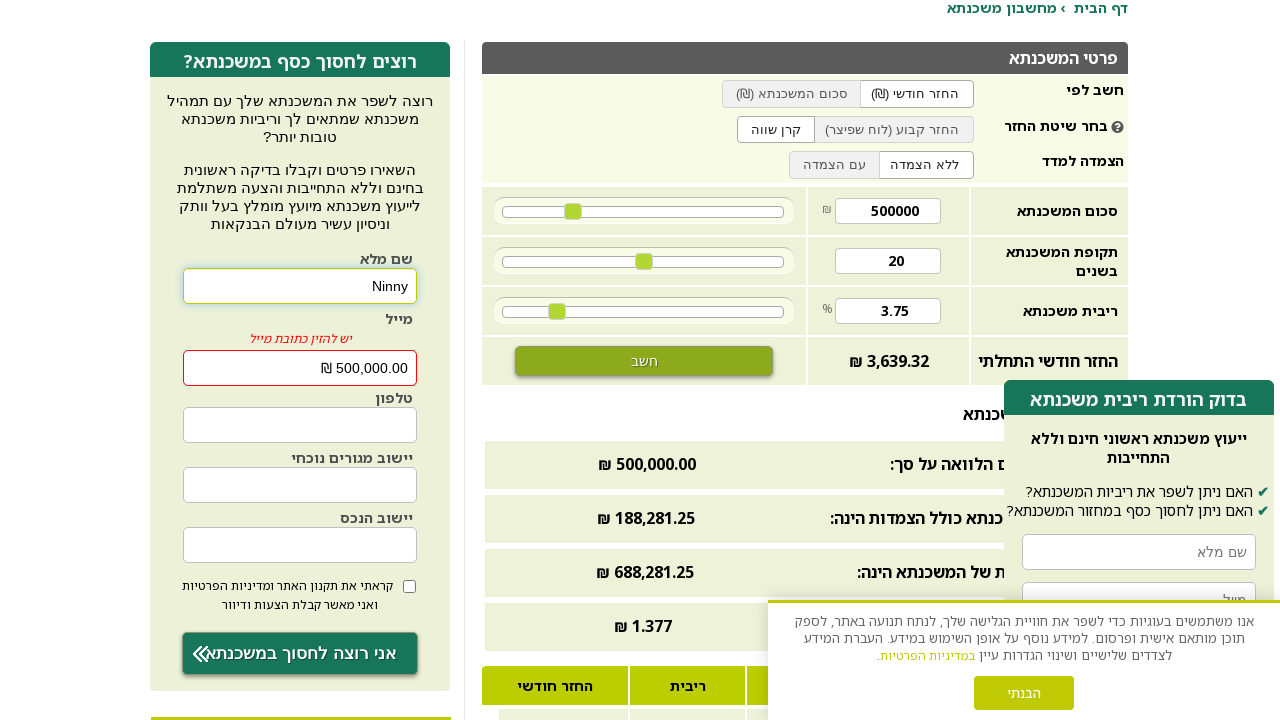

Clicked send lead button to submit contact form at (300, 654) on #btnSendLid
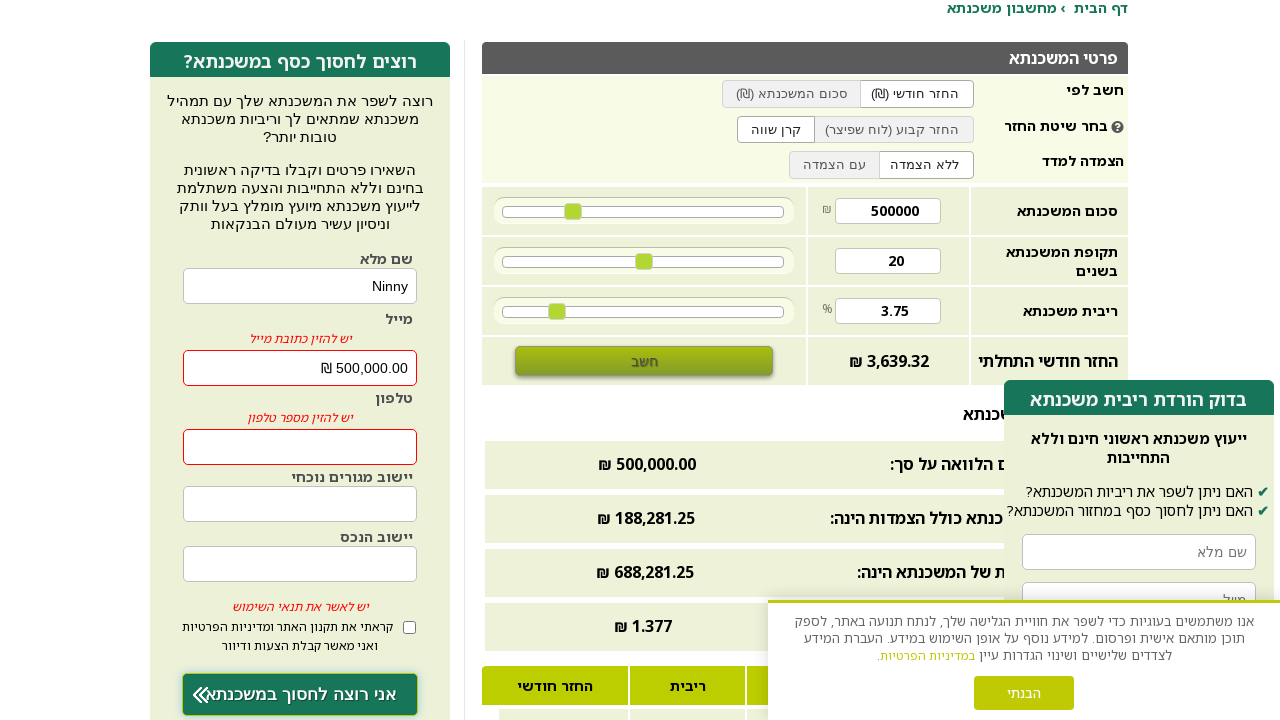

Offer response page loaded successfully
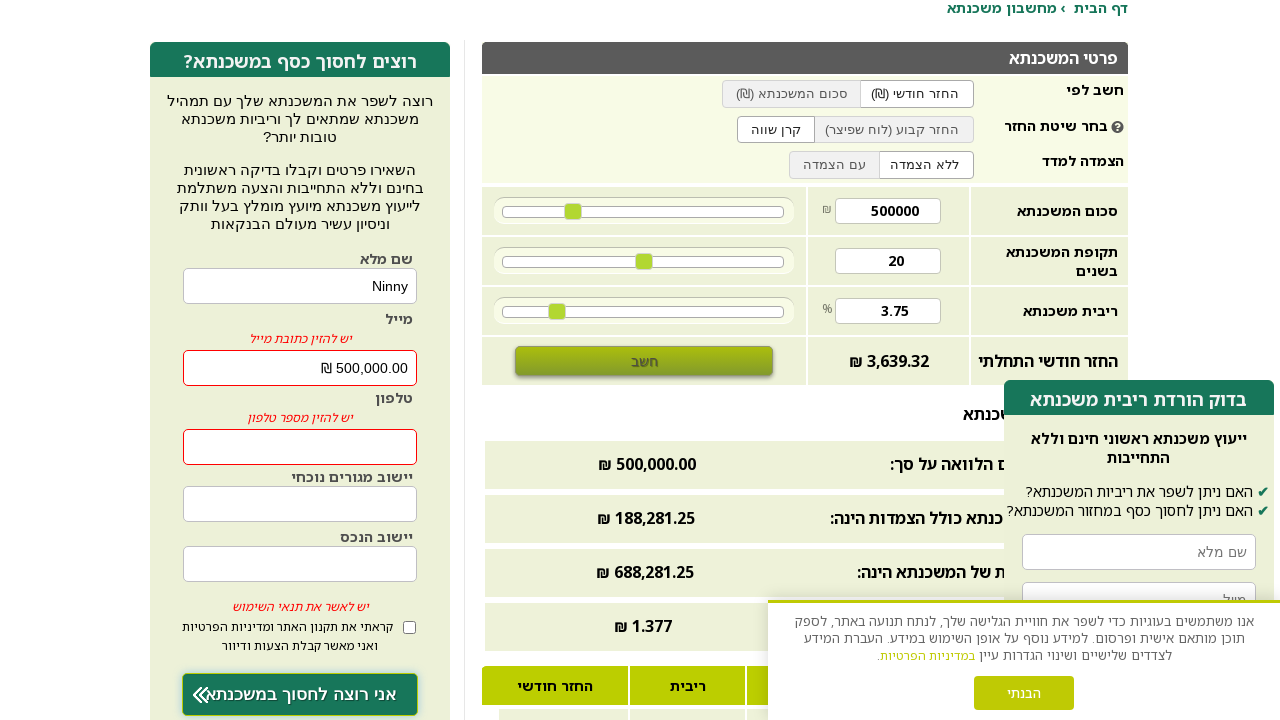

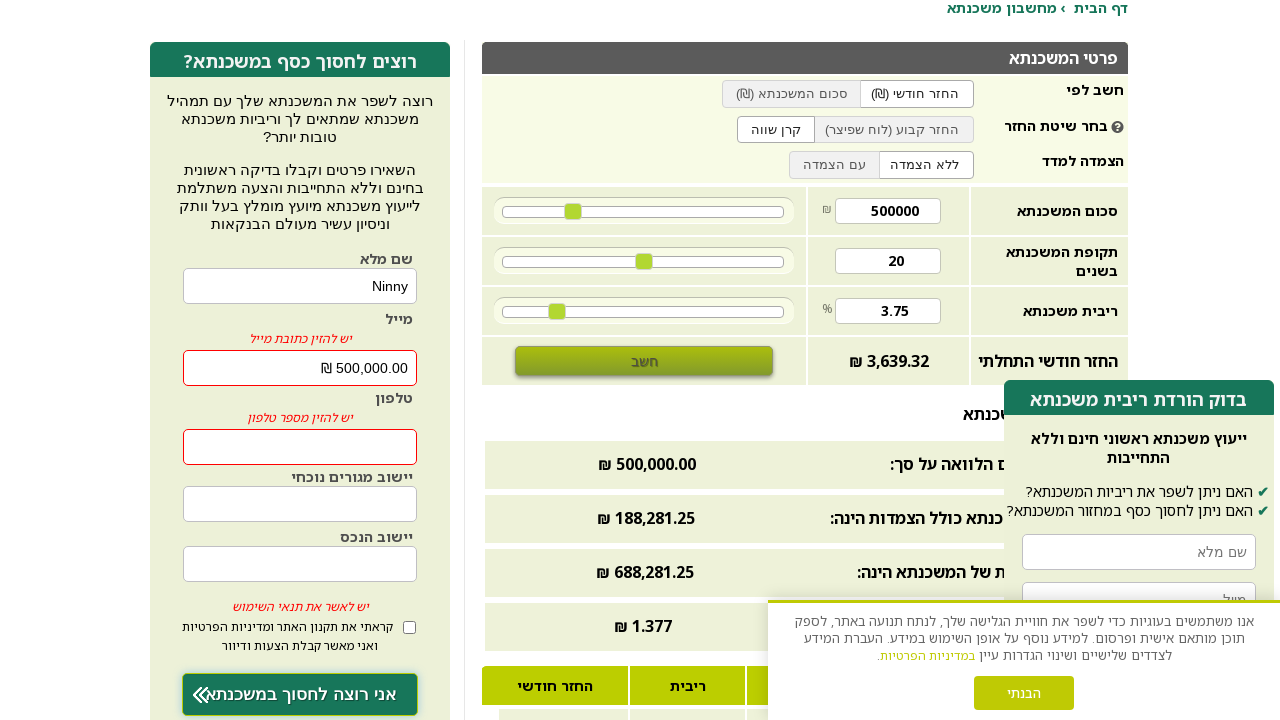